Tests mouse right-click (context click) action on a button element using action chains to demonstrate mouse handling capabilities

Starting URL: https://testautomationpractice.blogspot.com/

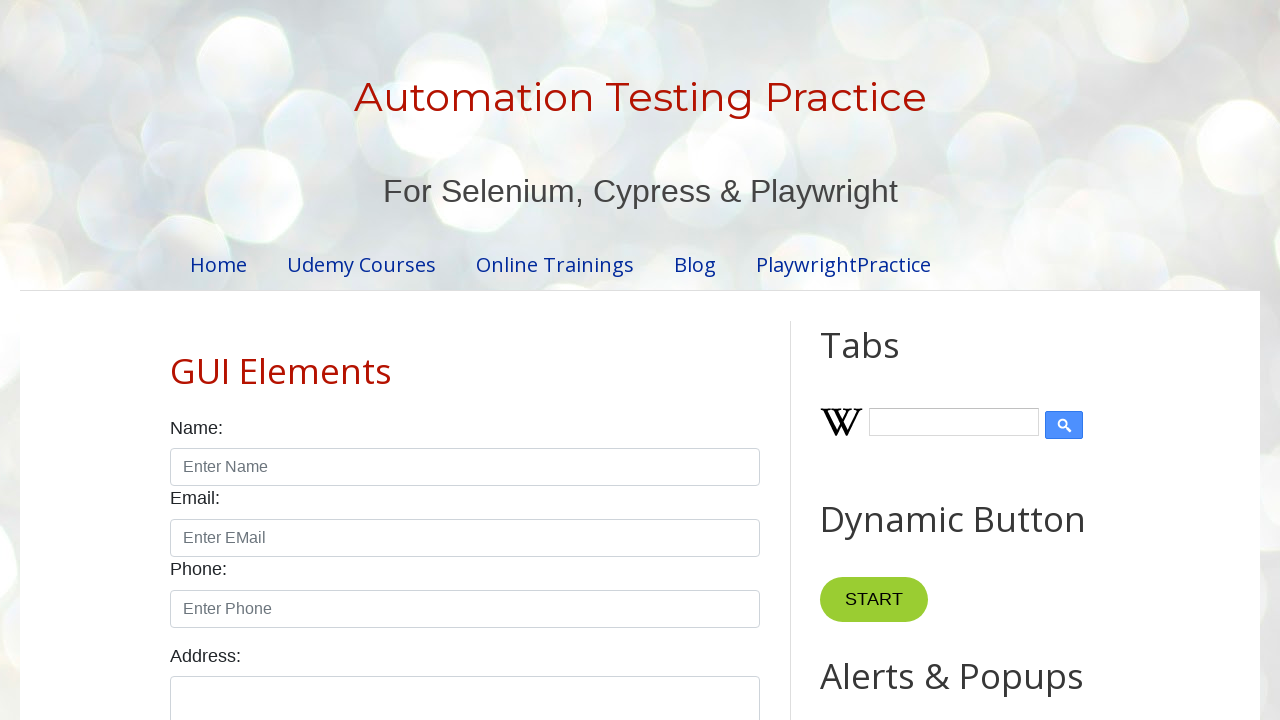

Waited for double-click button to be visible
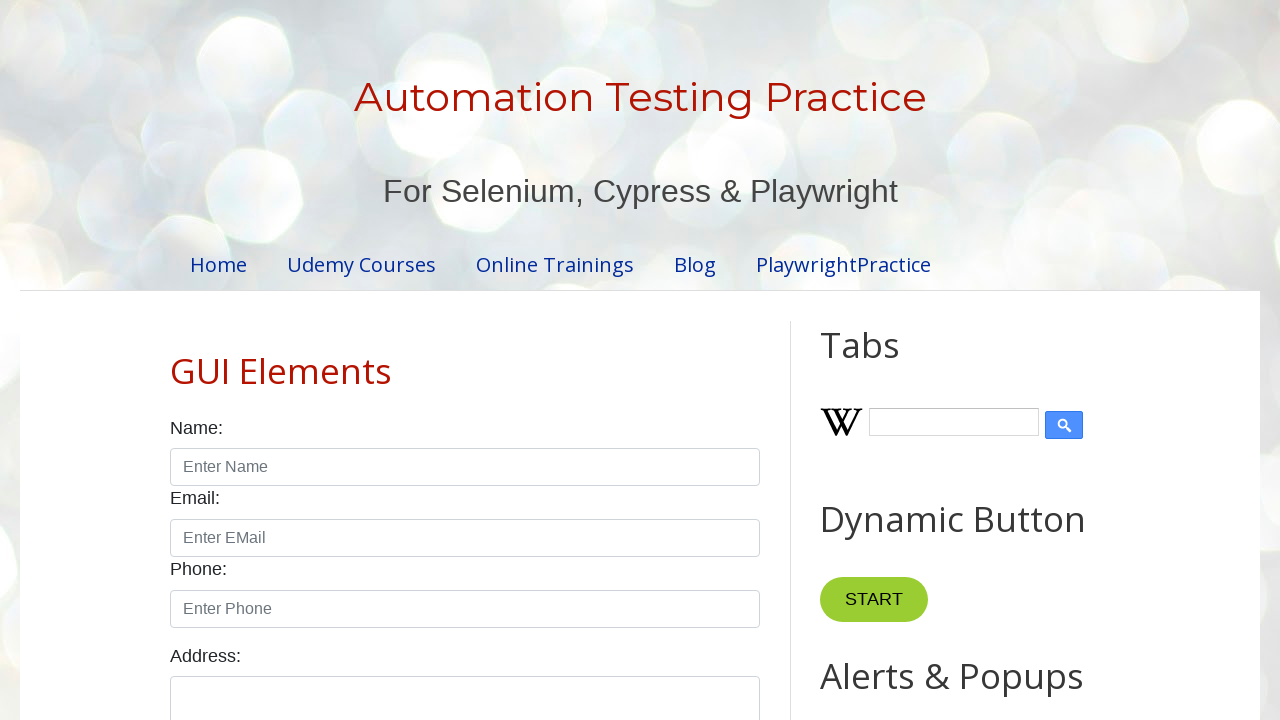

Performed right-click (context click) on the button element at (885, 360) on button[ondblclick='myFunction1()']
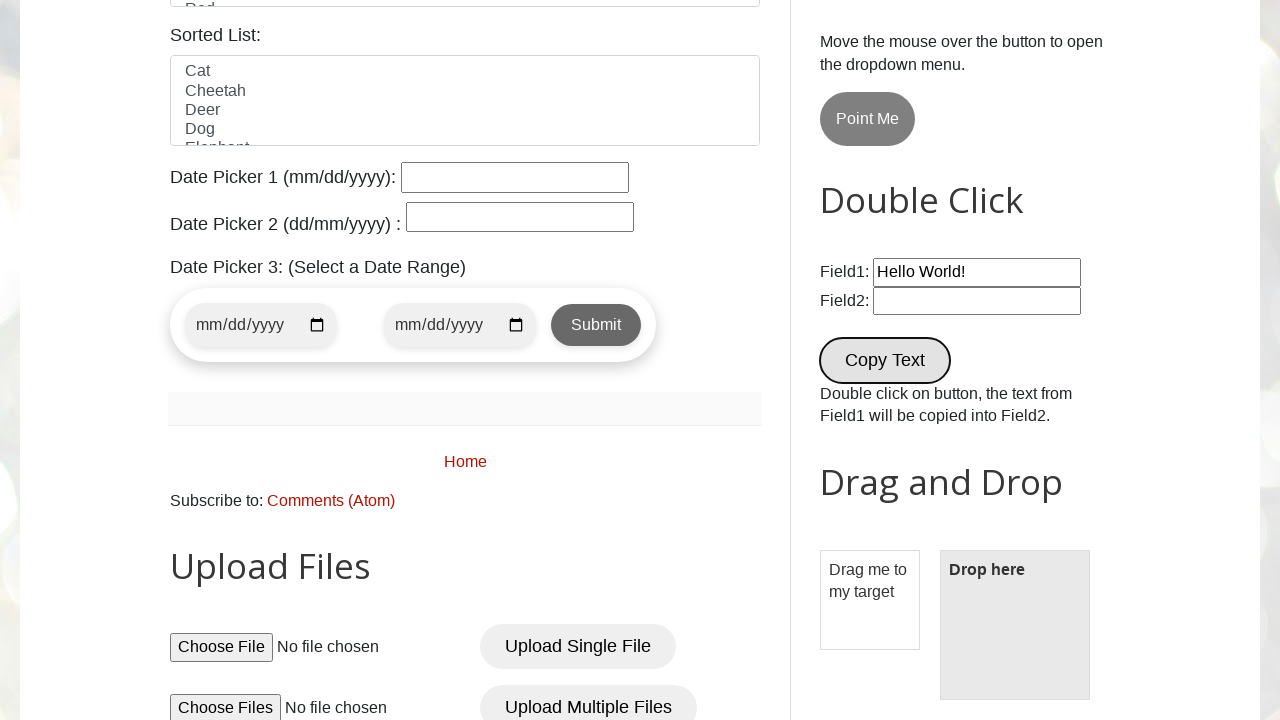

Waited for result field to be present
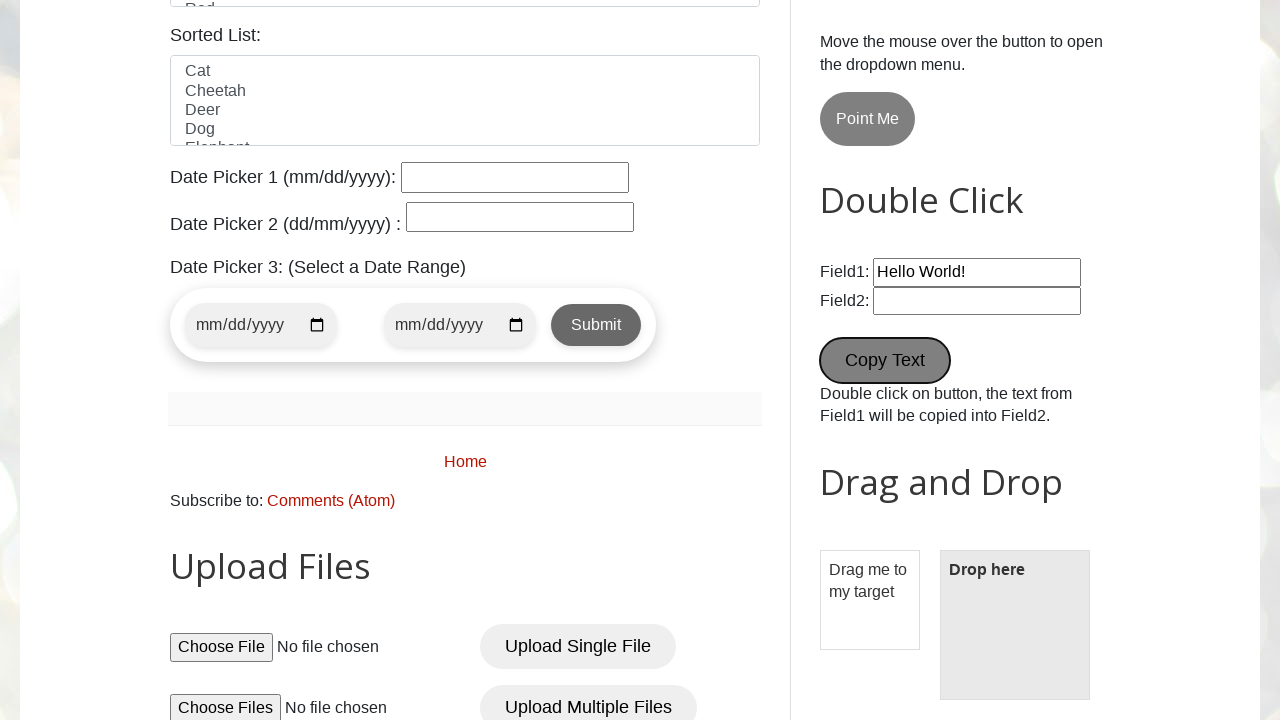

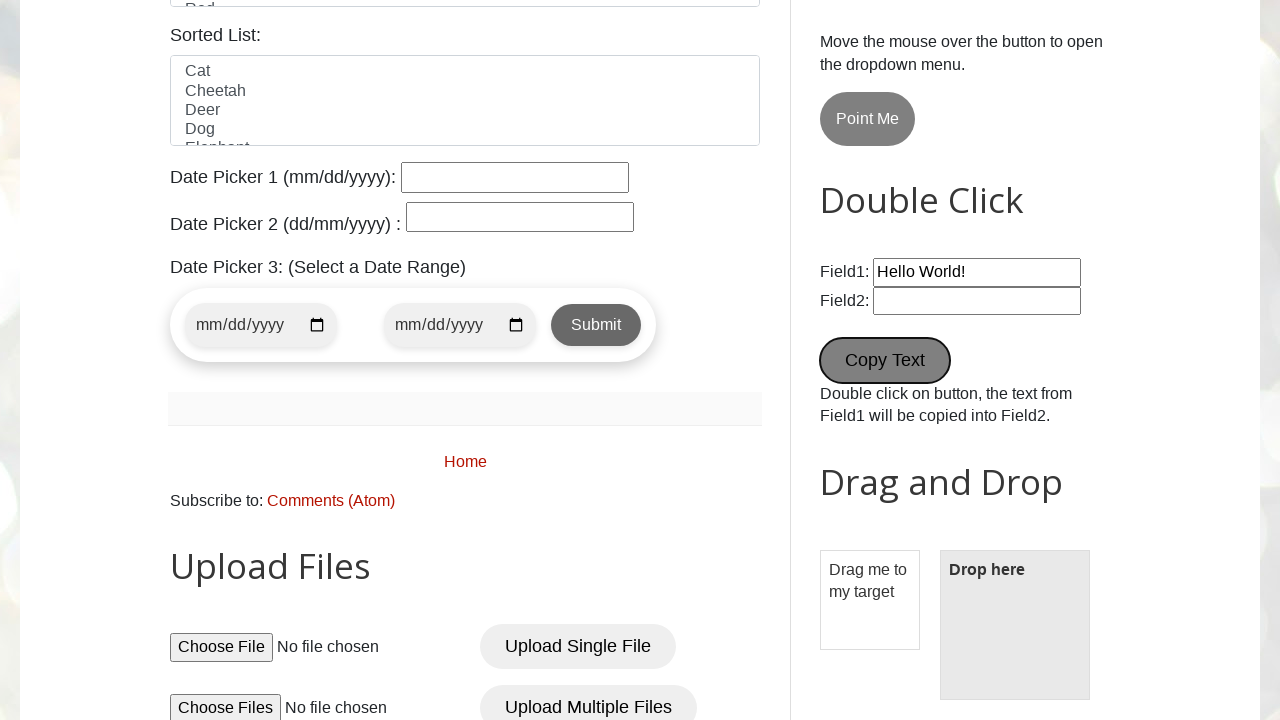